Tests dynamic content loading with a shorter wait time by clicking start button and verifying "Hello World!" text appears.

Starting URL: https://automationfc.github.io/dynamic-loading/

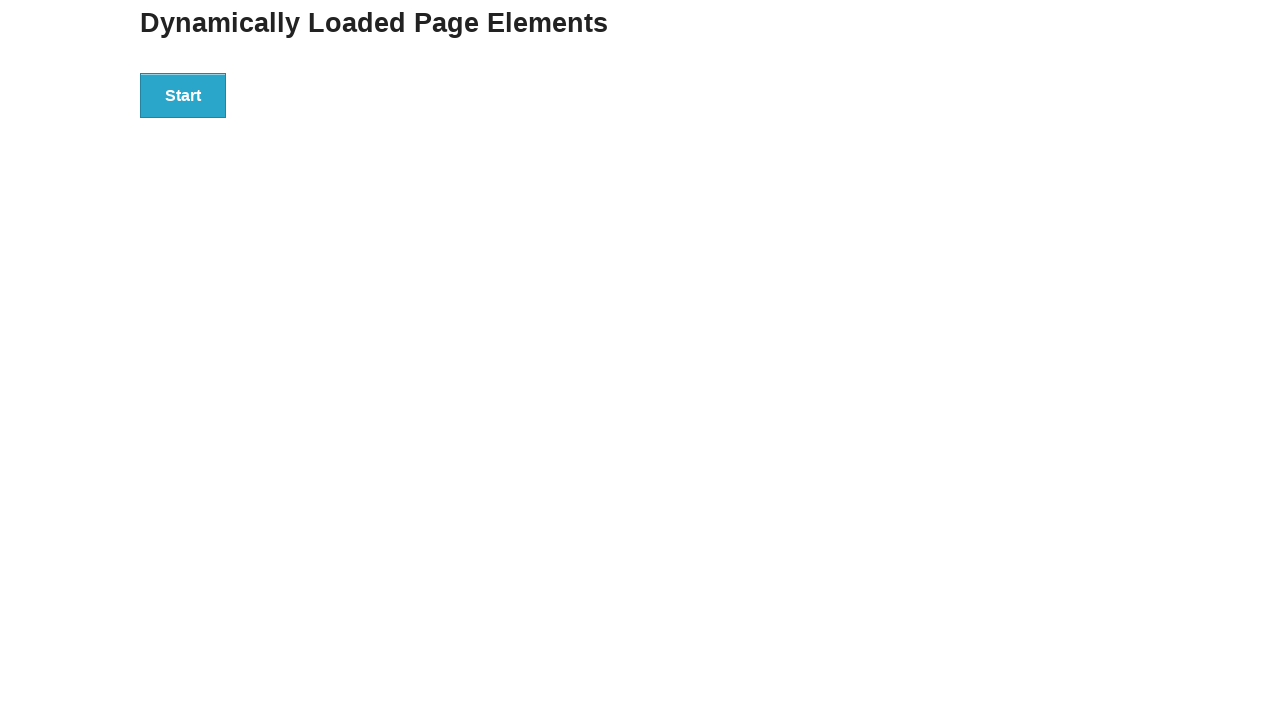

Clicked start button to trigger dynamic content loading at (183, 95) on div#start > button
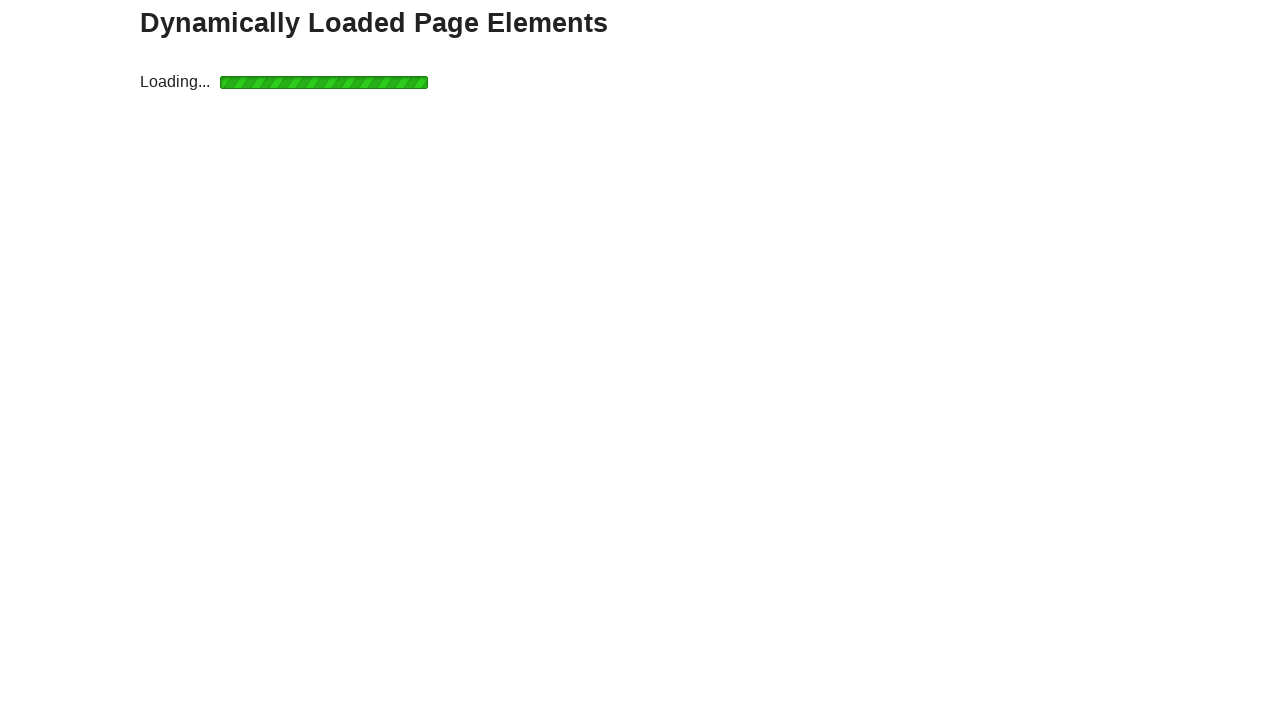

Waited for finish element with 'Hello World!' text to appear
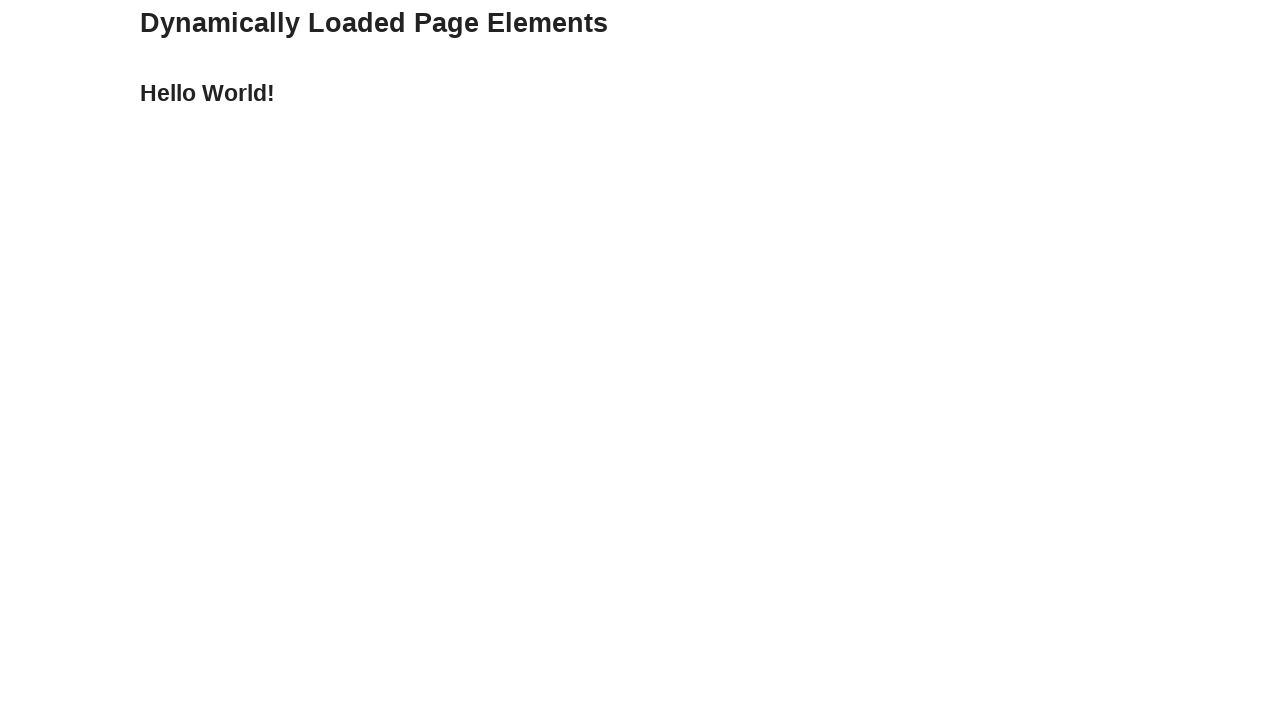

Verified 'Hello World!' text appeared in finish element
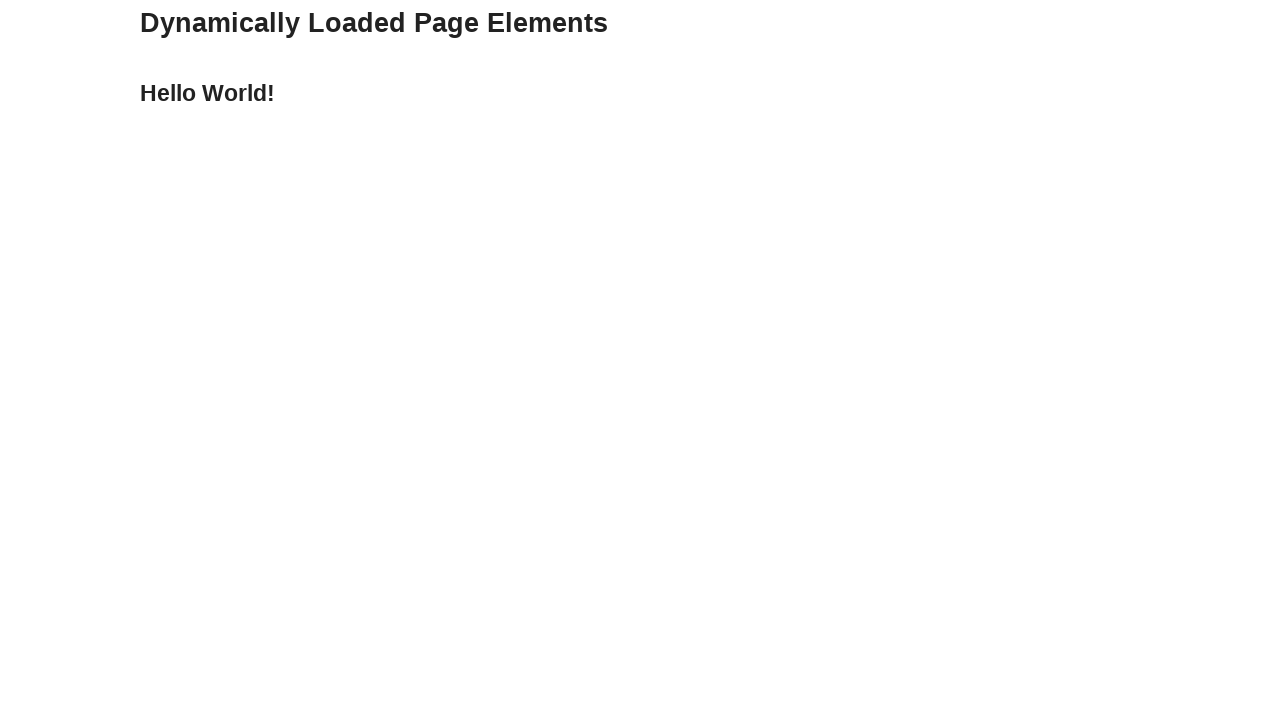

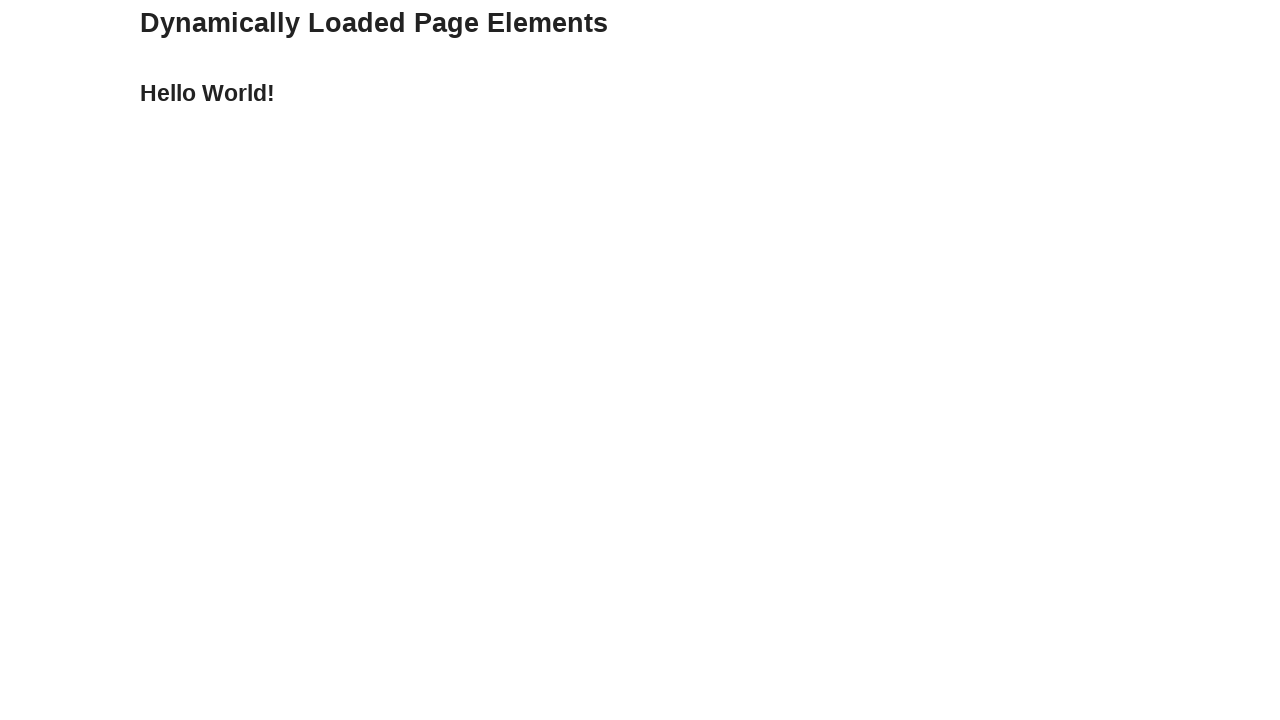